Tests a user registration form by navigating to a registration page, filling in various form fields (username, email, gender, hobbies, interests, country, date of birth, bio, rating, color, newsletter subscription, toggle switch), and clicking the register button.

Starting URL: https://material.playwrightvn.com/

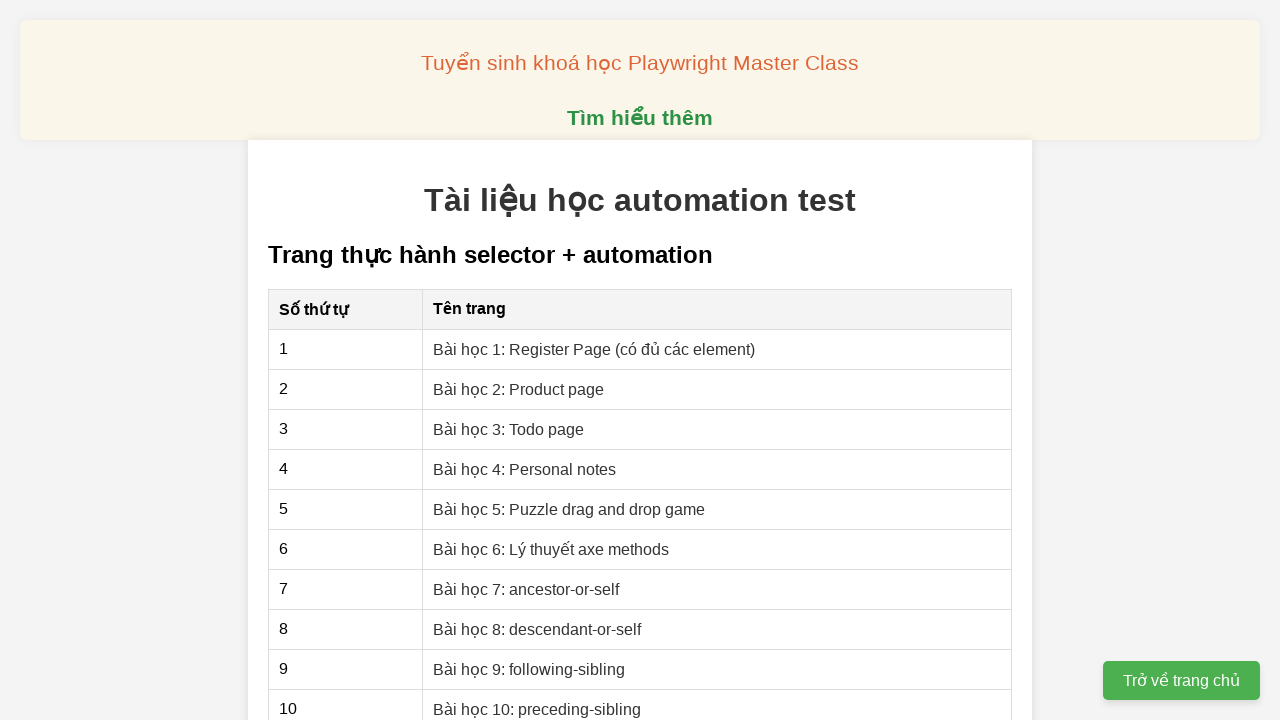

Clicked on 'Bài học 1: Register Page' link at (594, 349) on internal:role=link[name="Bài học 1: Register Page"i]
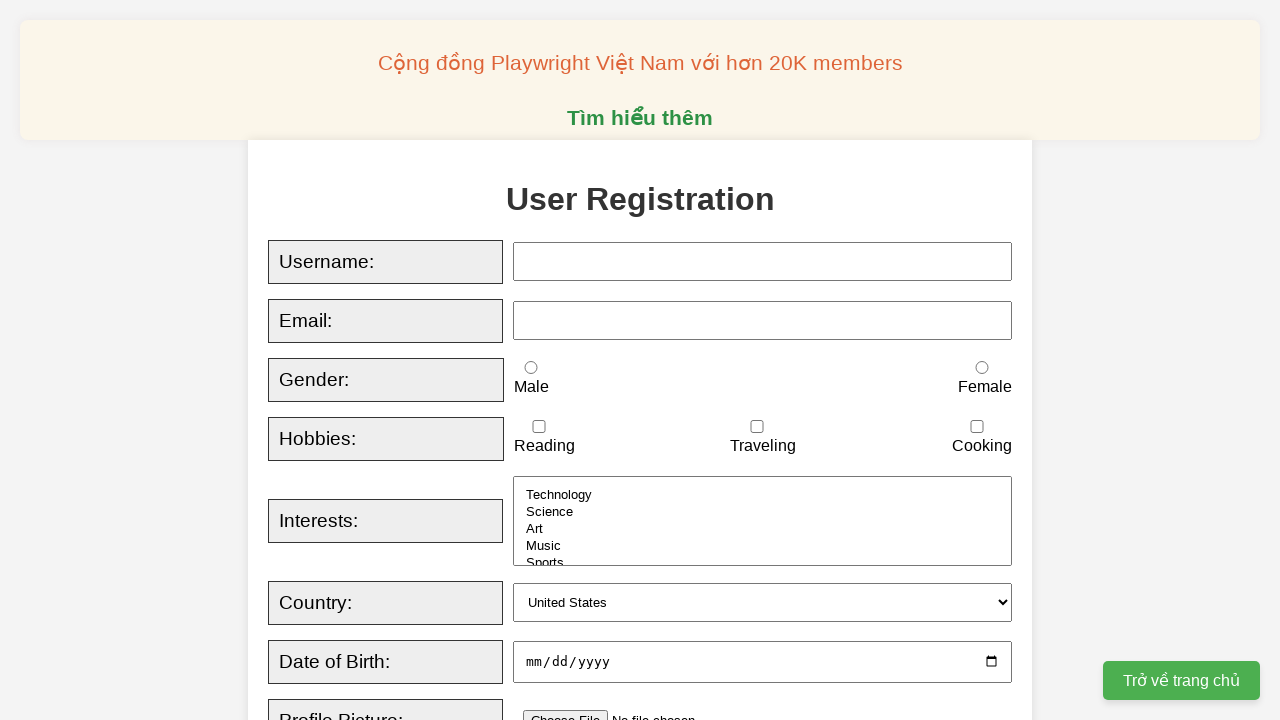

Registration page loaded
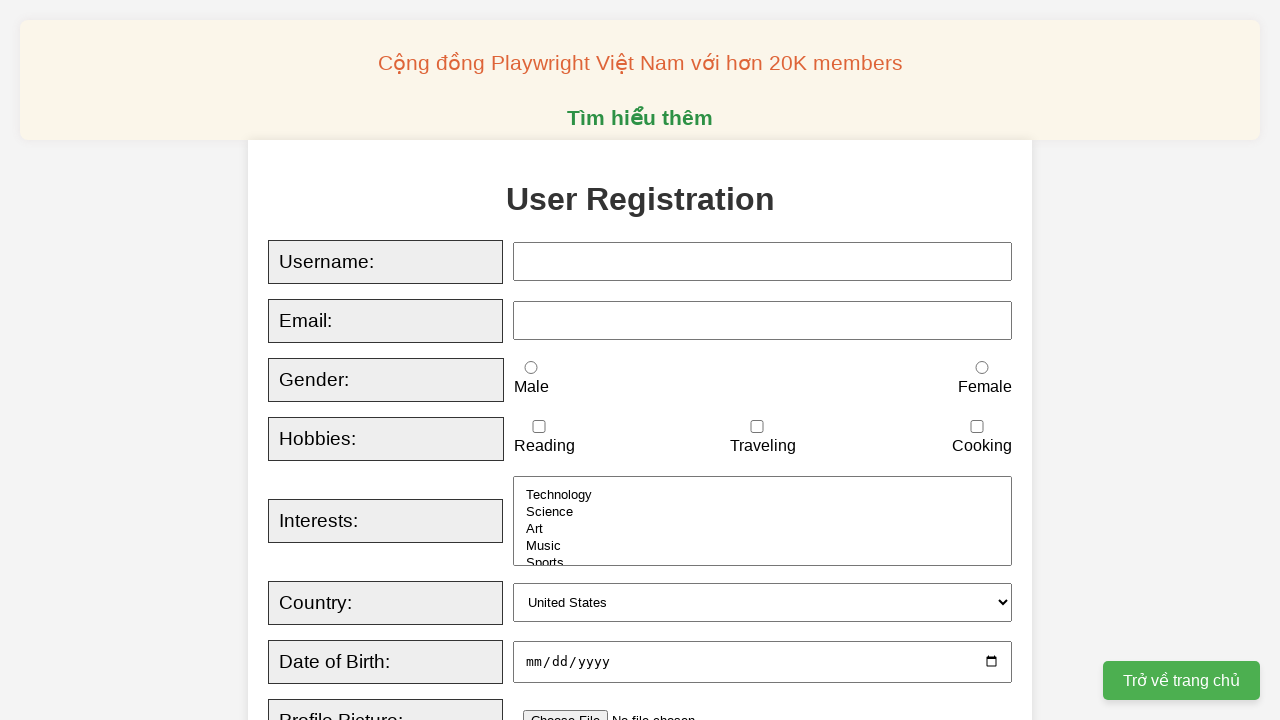

Filled username field with 'lisa' on xpath=//input[@id='username']
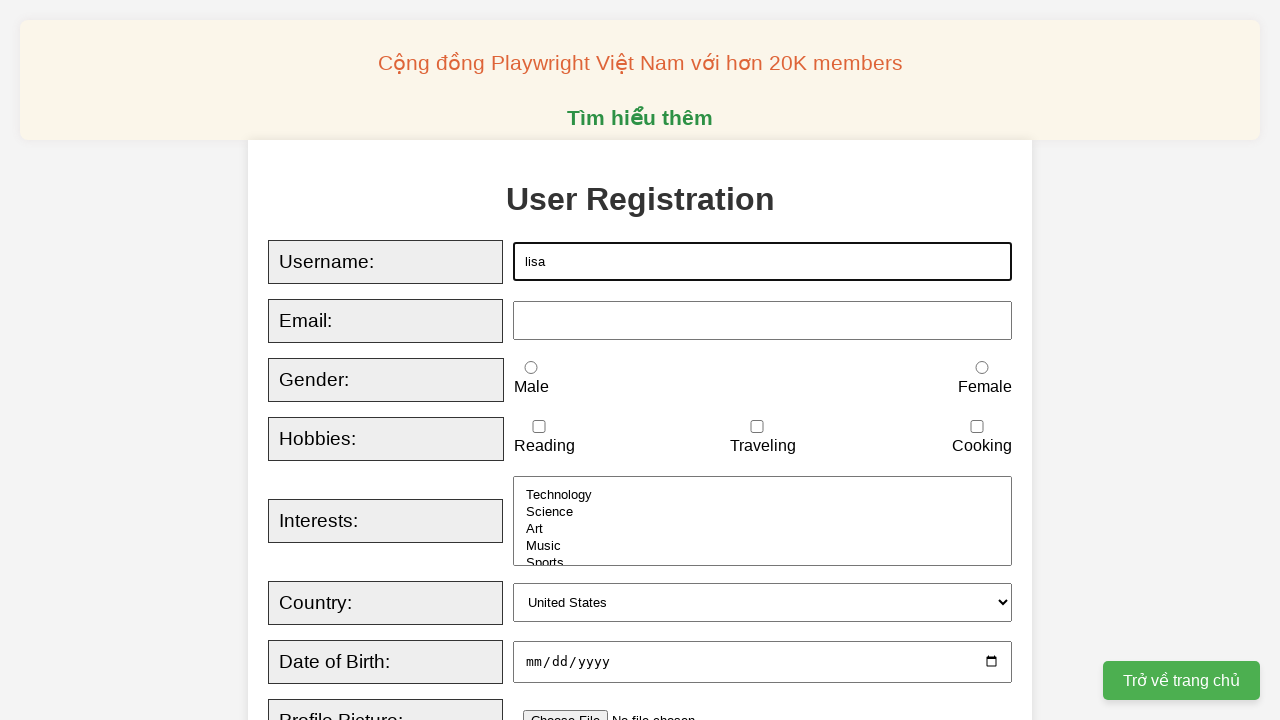

Typed email address 'lisa.phan@gmail.com' on xpath=//input[@id='email']
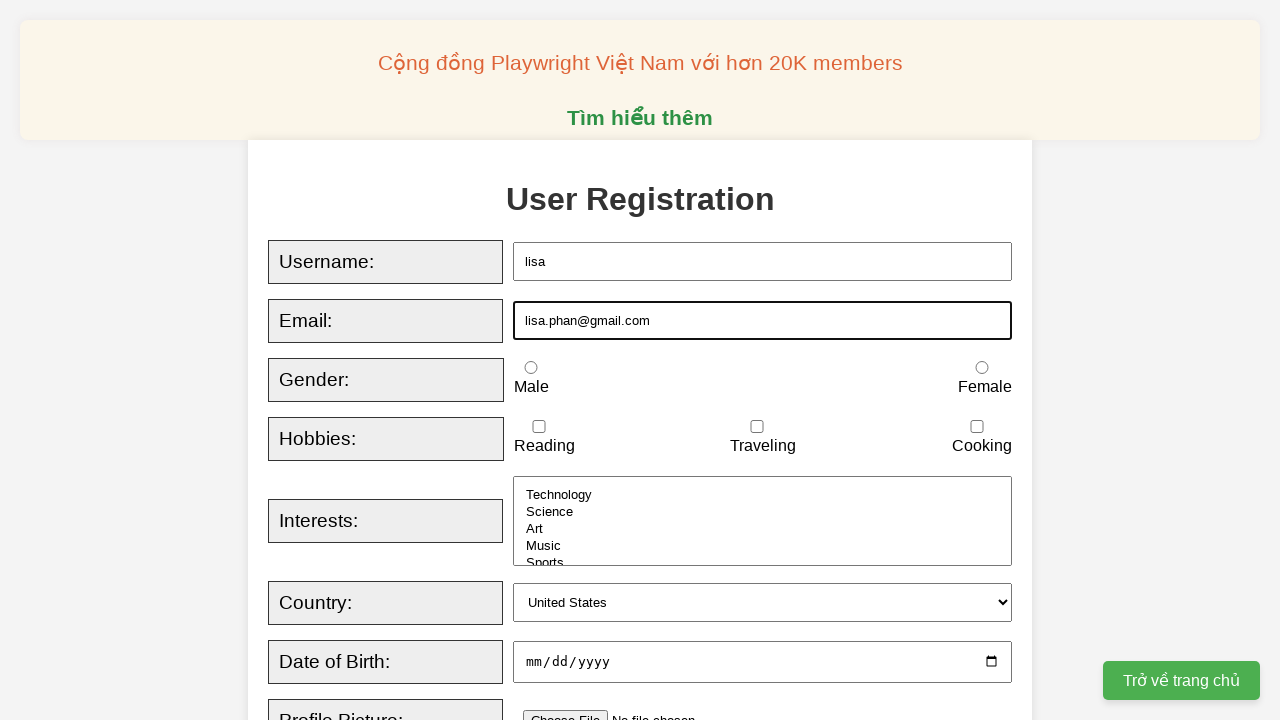

Selected female gender radio button at (982, 368) on xpath=//input[@id='female']
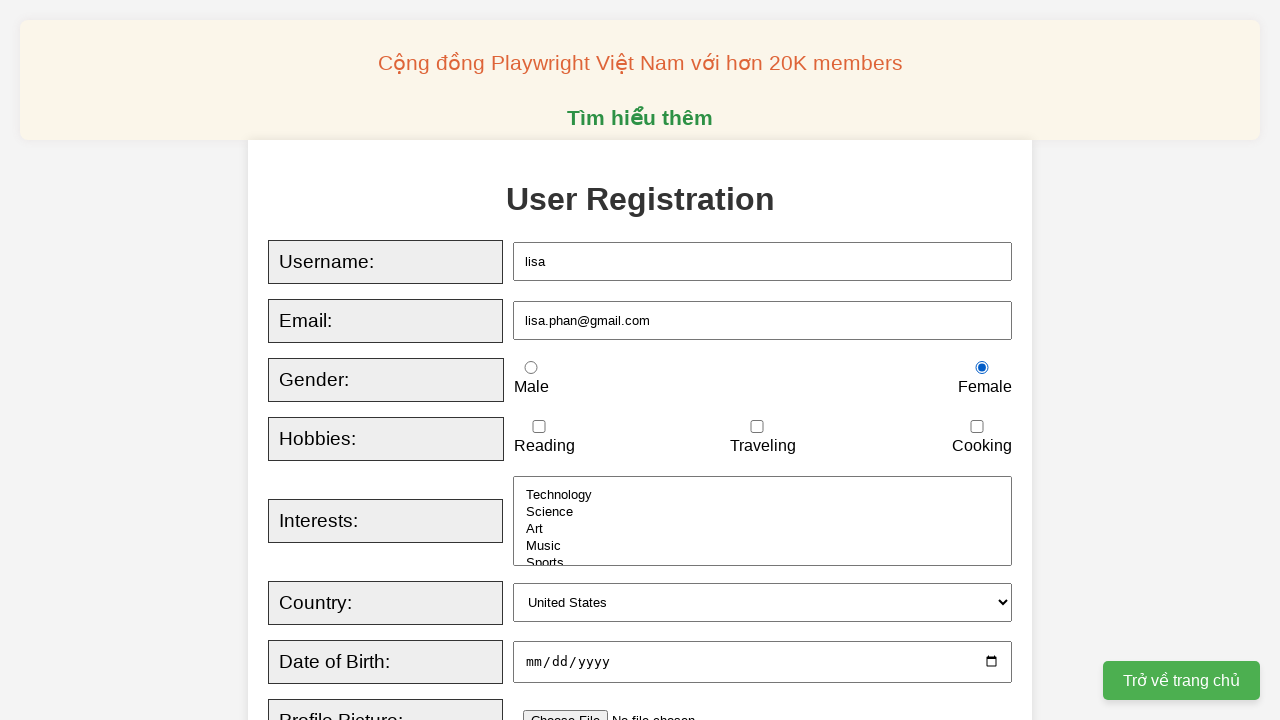

Checked 'reading' hobby checkbox at (539, 427) on xpath=//input[@id='reading']
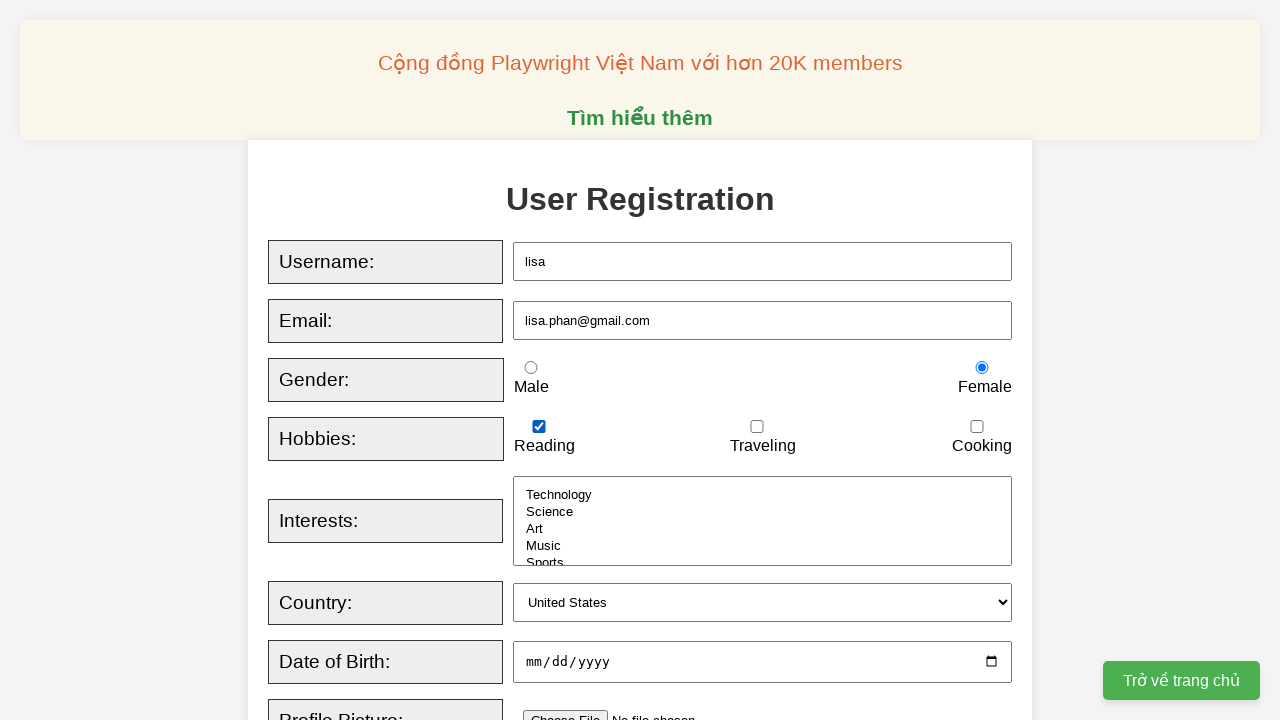

Checked 'traveling' hobby checkbox at (757, 427) on xpath=//input[@id='traveling']
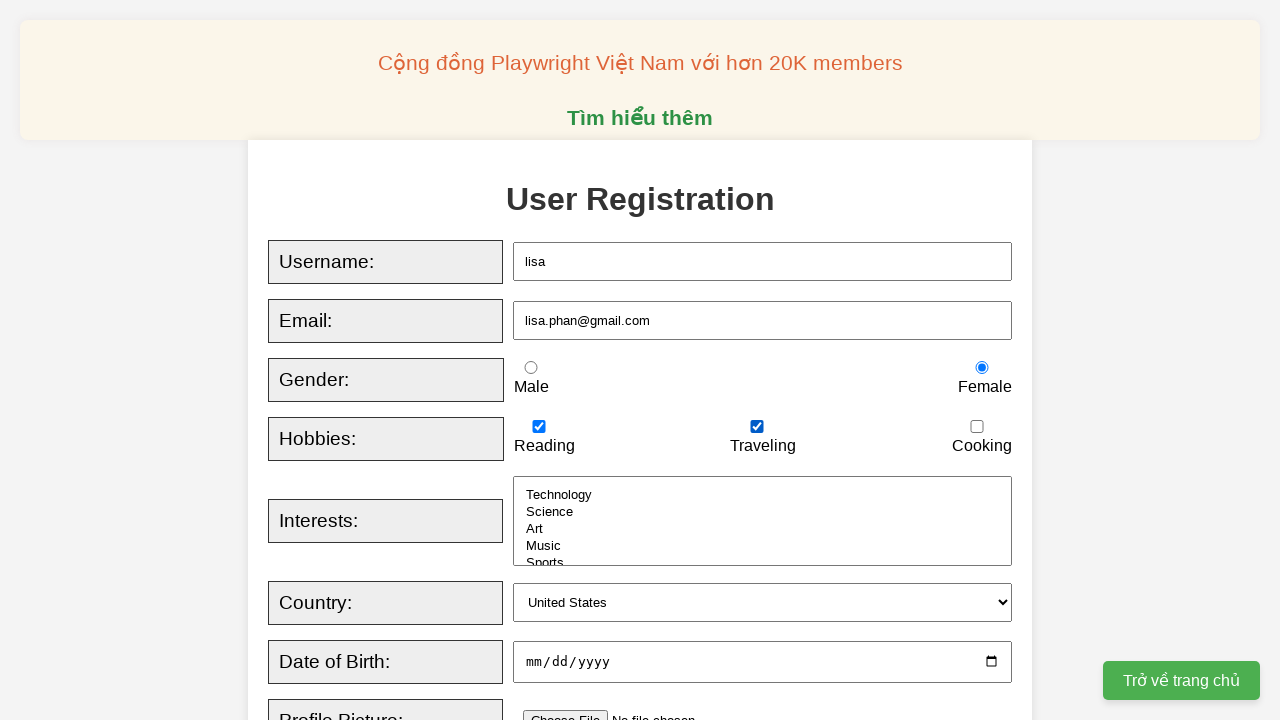

Selected multiple interests: technology, science, and music on xpath=//select[@id='interests']
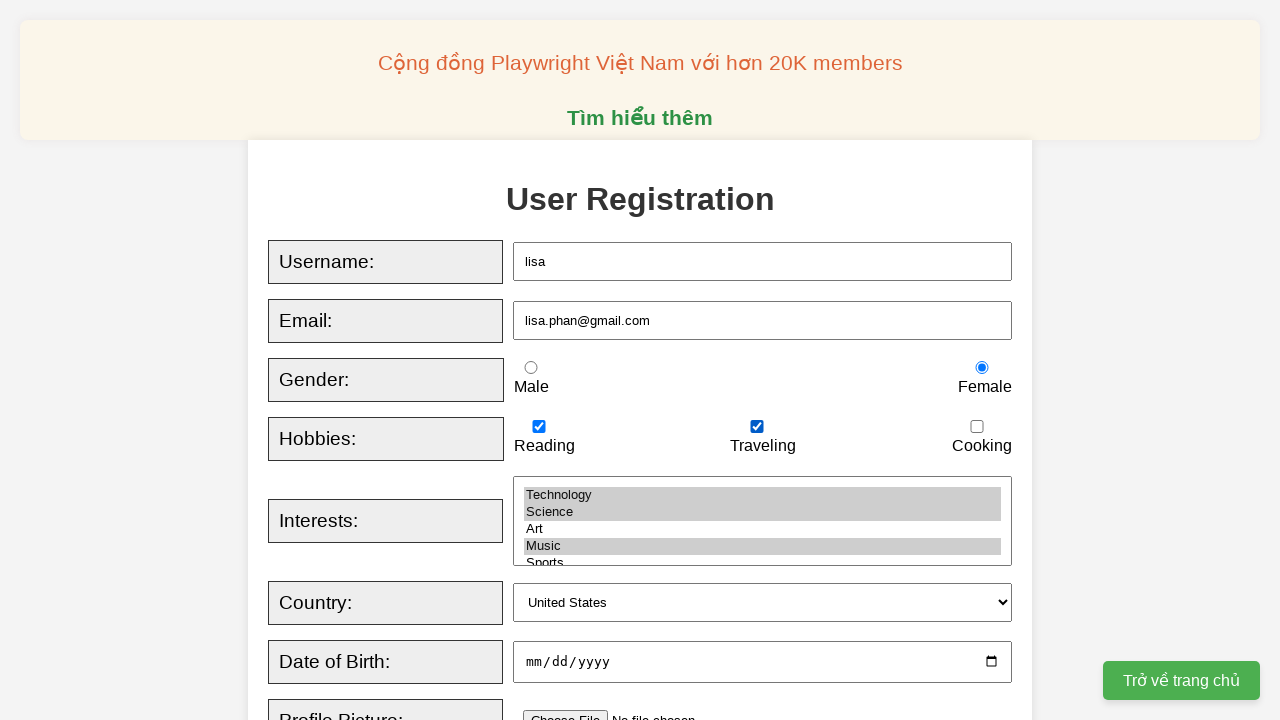

Selected country: Australia on xpath=//select[@id='country']
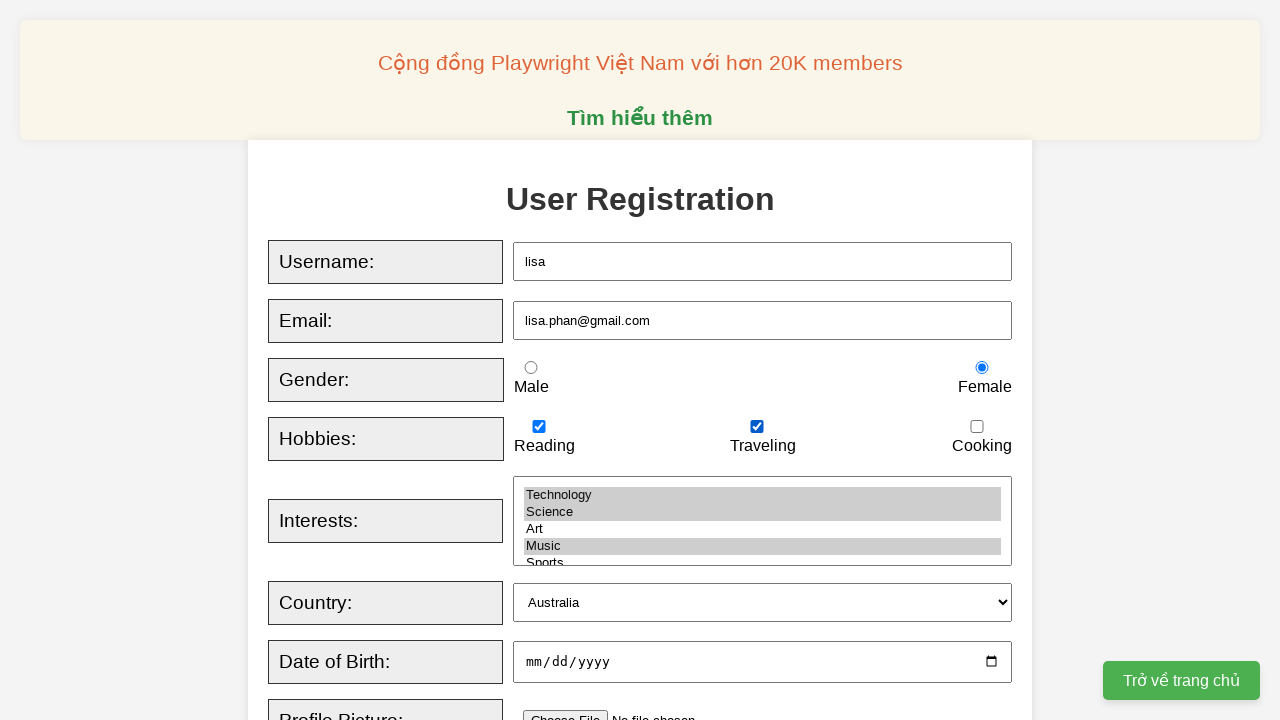

Filled date of birth: 1996-07-16 on xpath=//input[@id='dob']
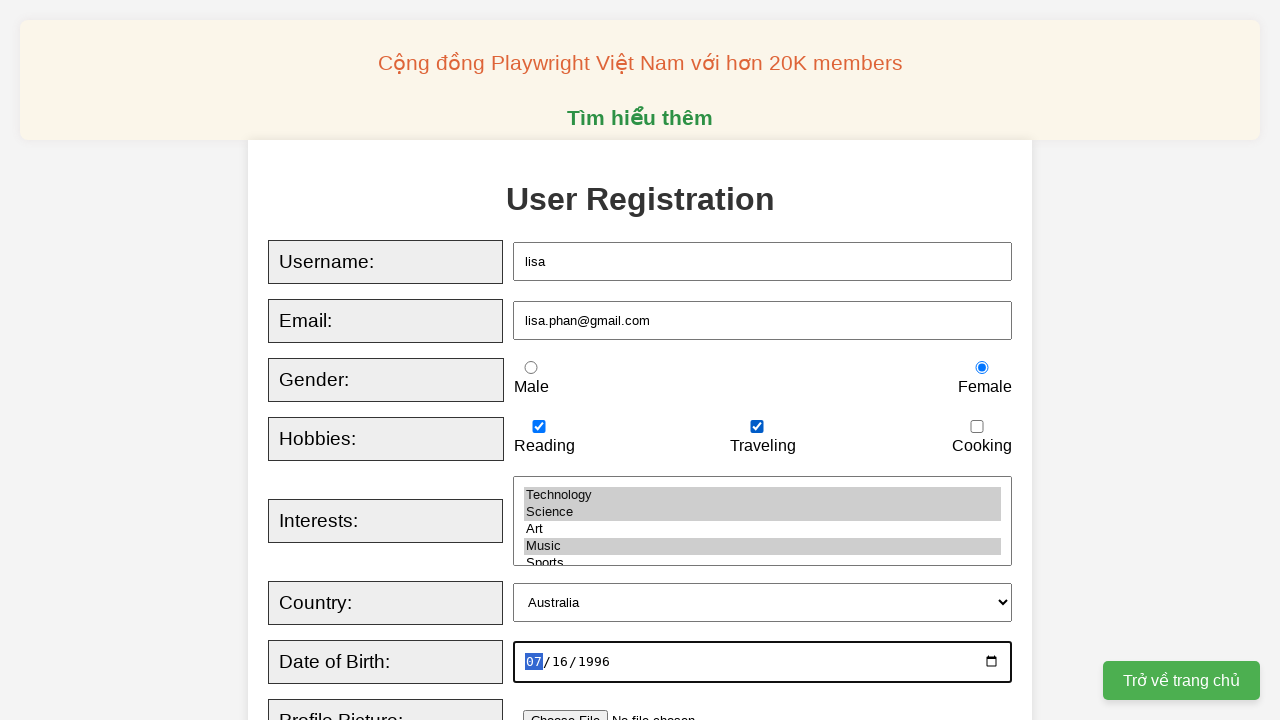

Typed bio text: 'Be yourself' on xpath=//textarea[@id='bio']
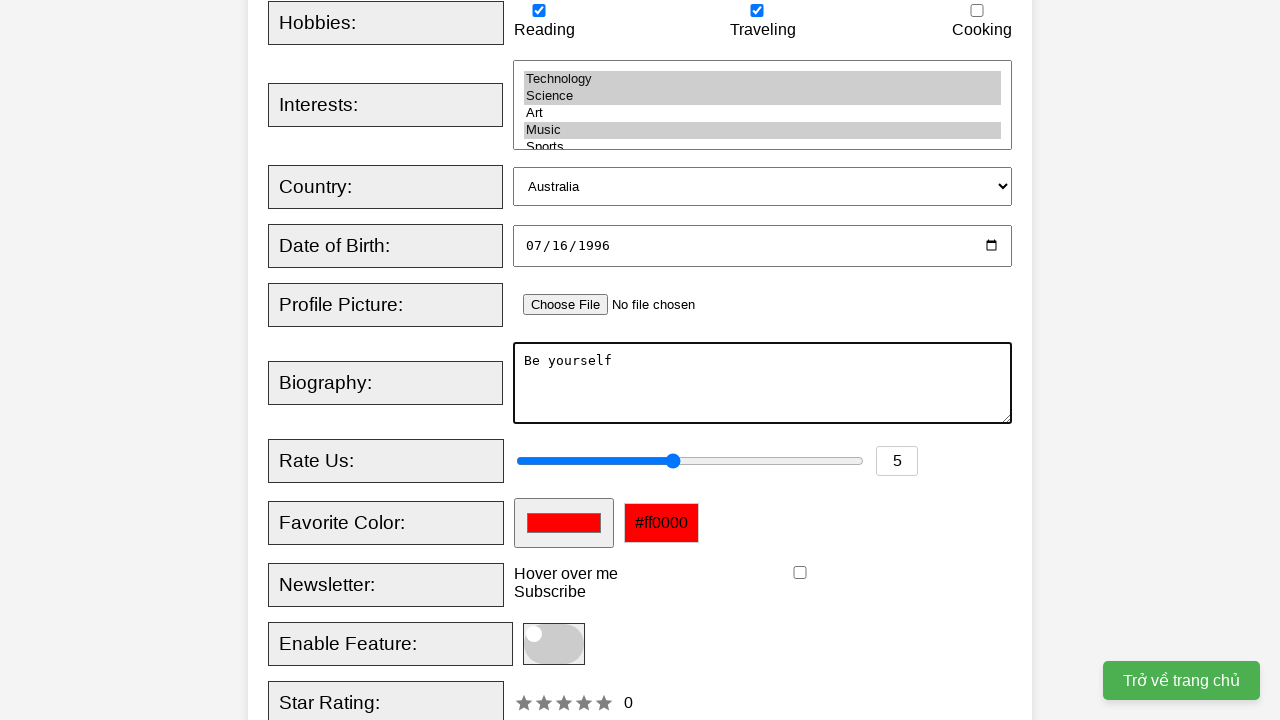

Set rating value to 7 on xpath=//input[@id='rating']
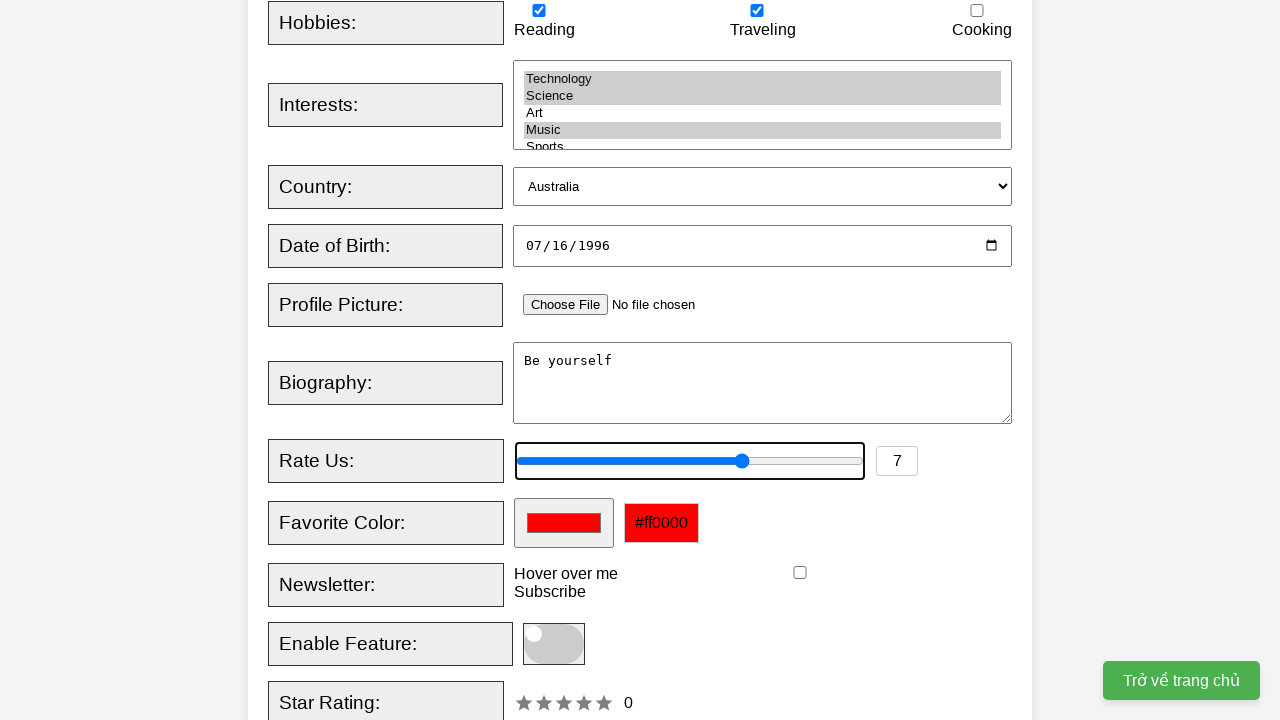

Set favorite color to #2b00ff on xpath=//input[@id='favcolor']
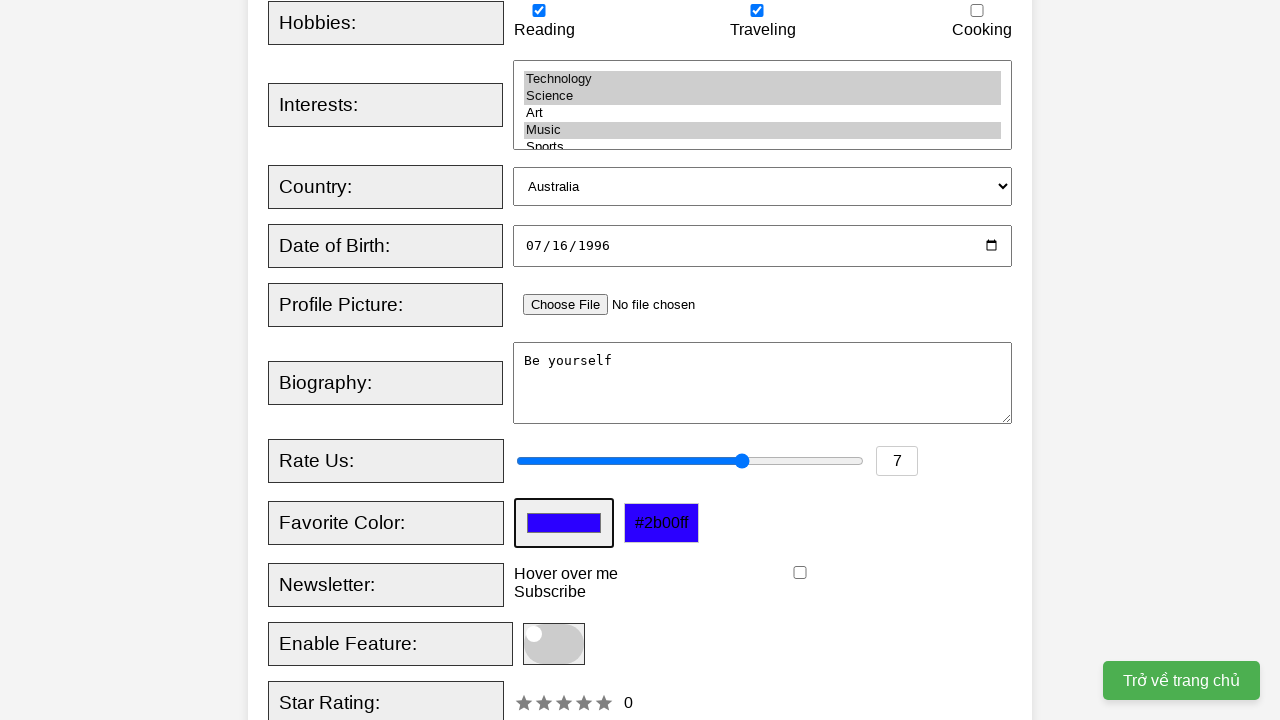

Hovered over tooltip at (566, 574) on xpath=//div[@class='tooltip']
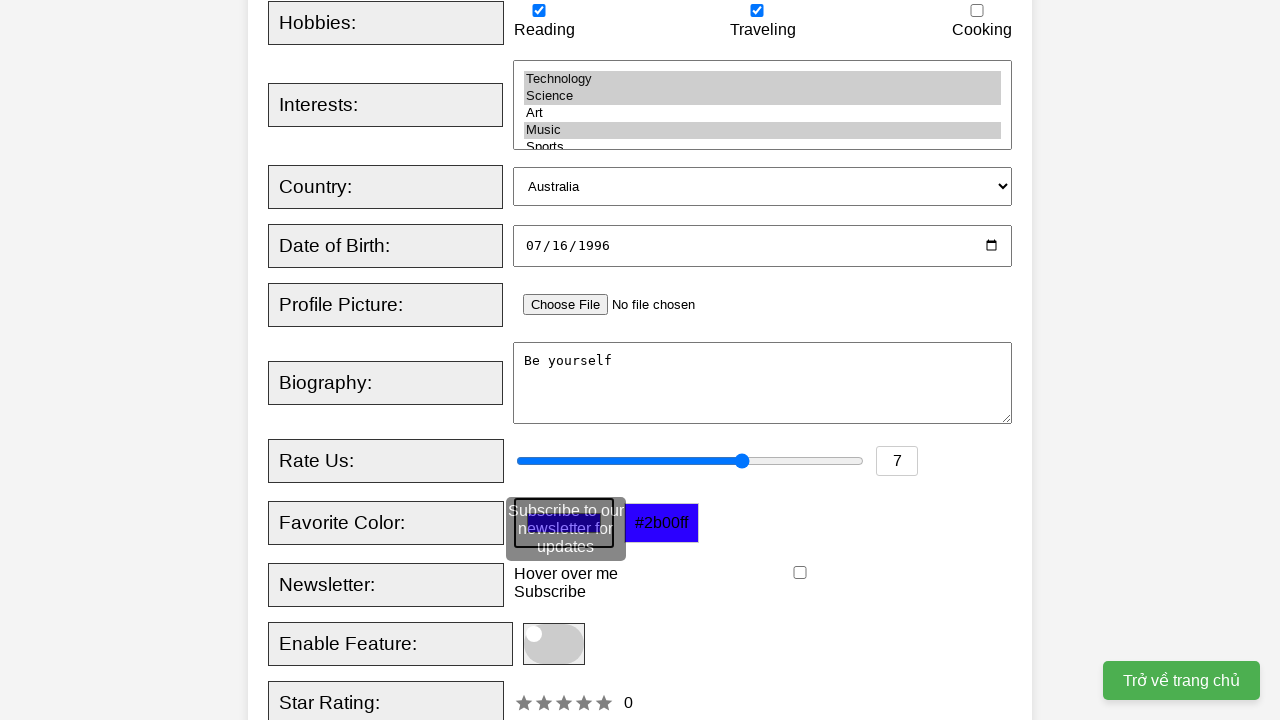

Checked newsletter subscription checkbox at (800, 573) on xpath=//input[@id='newsletter']
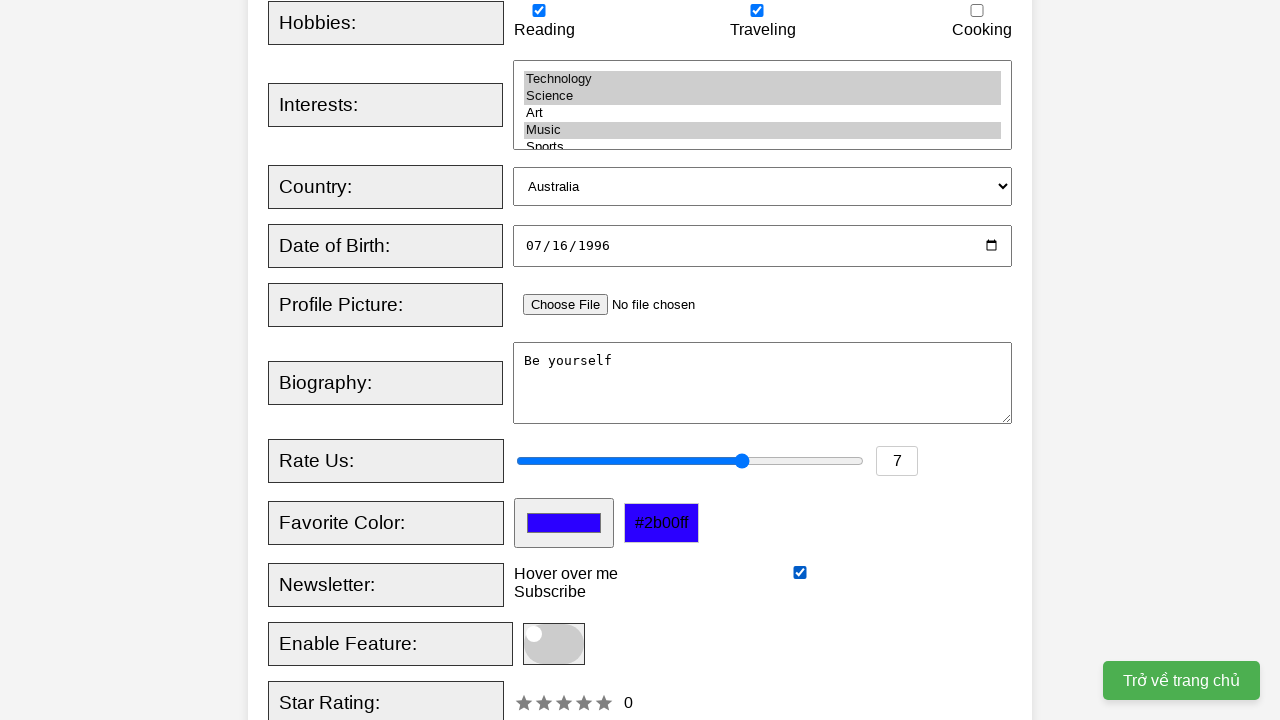

Clicked toggle switch slider at (554, 644) on xpath=//span[contains(@class, 'slider round')]
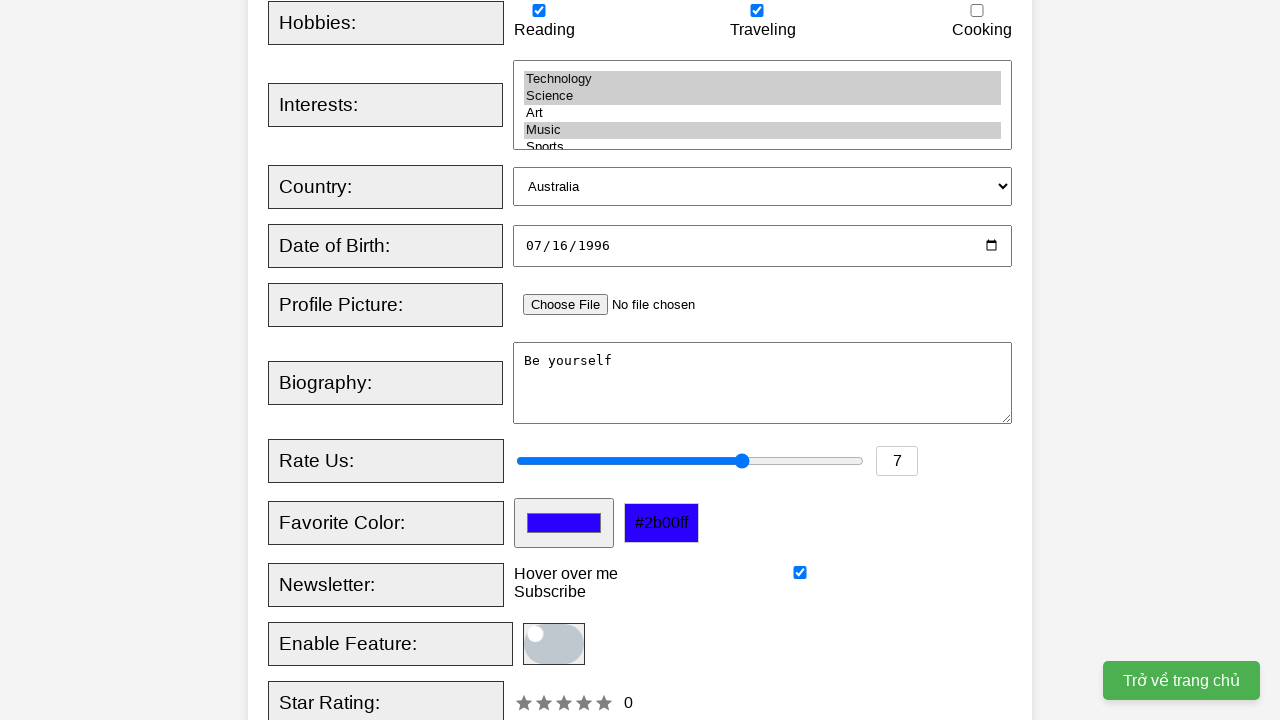

Clicked Register button to submit form at (528, 360) on xpath=//button[@type='submit' and text()='Register']
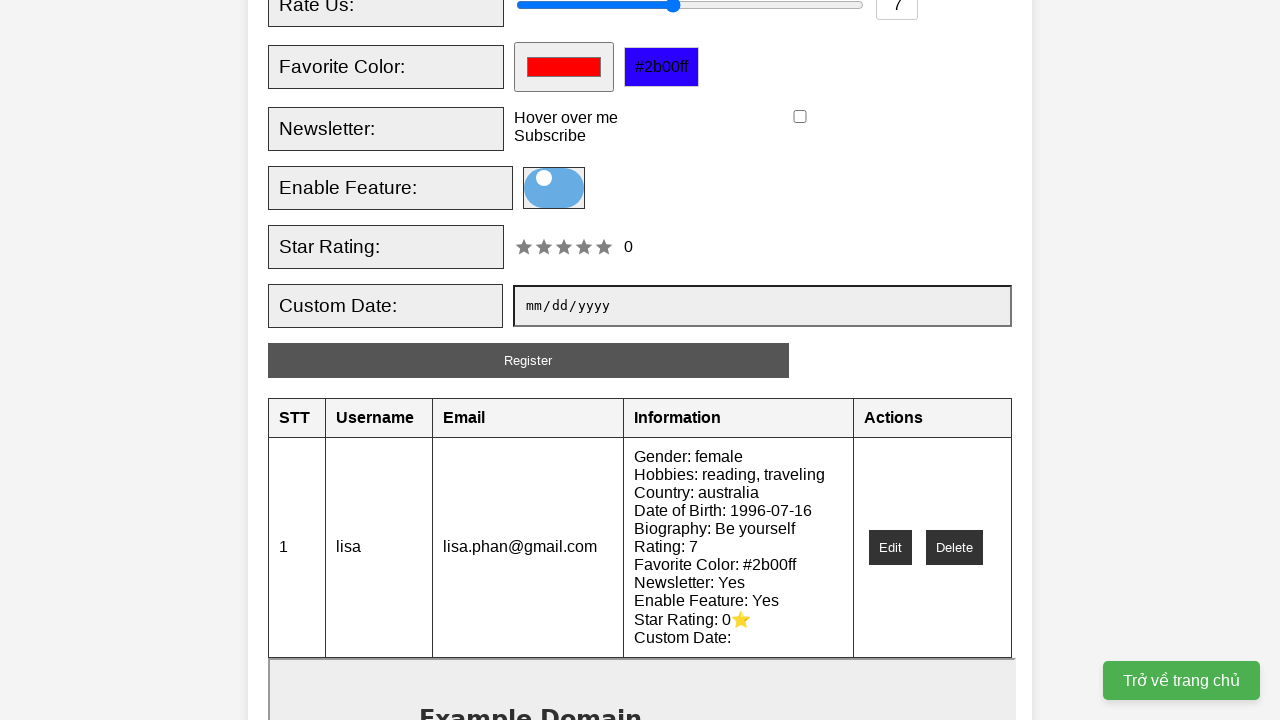

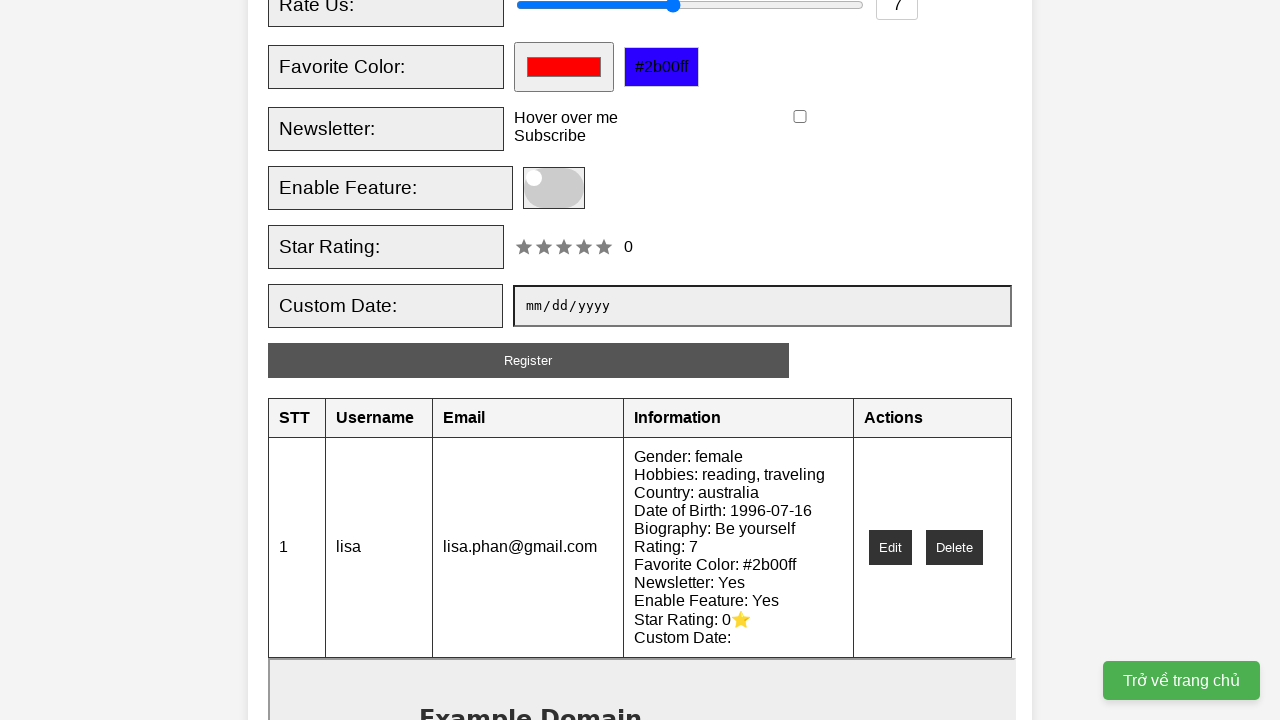